Opens a Selenium practice page and maximizes the browser window. This is a basic navigation test to verify the page loads successfully.

Starting URL: https://vctcpune.com/selenium/practice.html

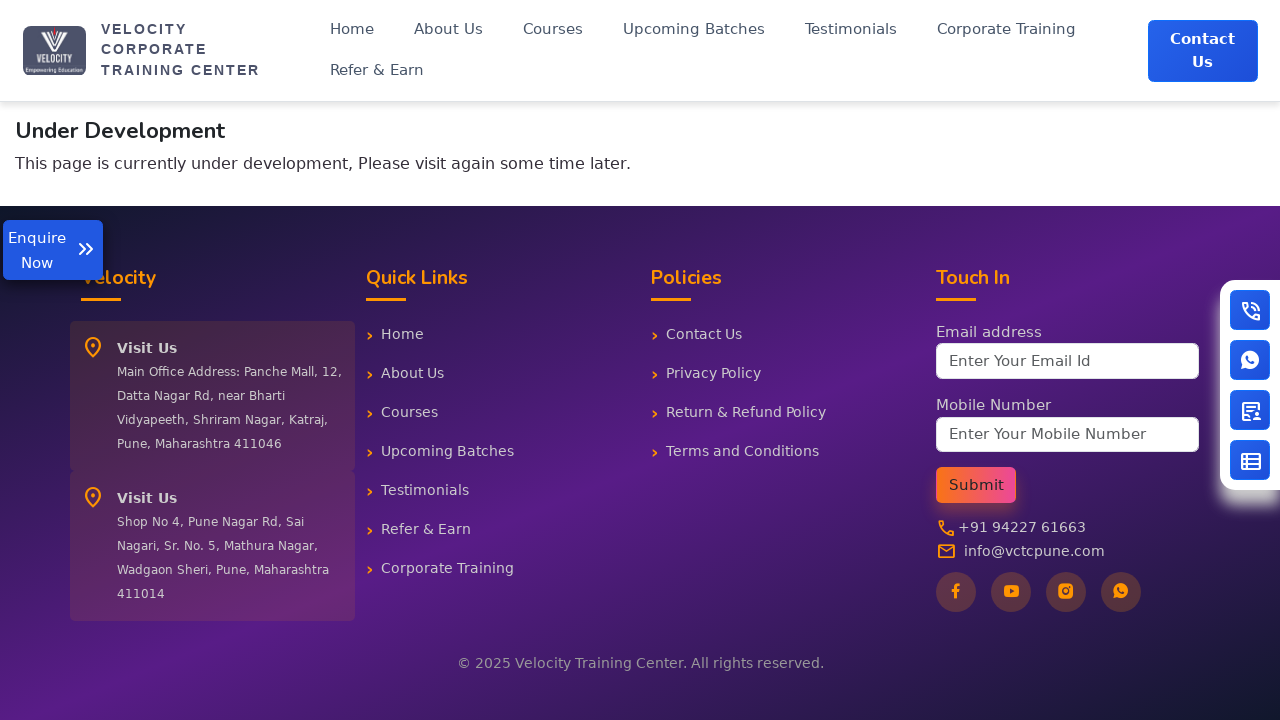

Set viewport size to 1920x1080
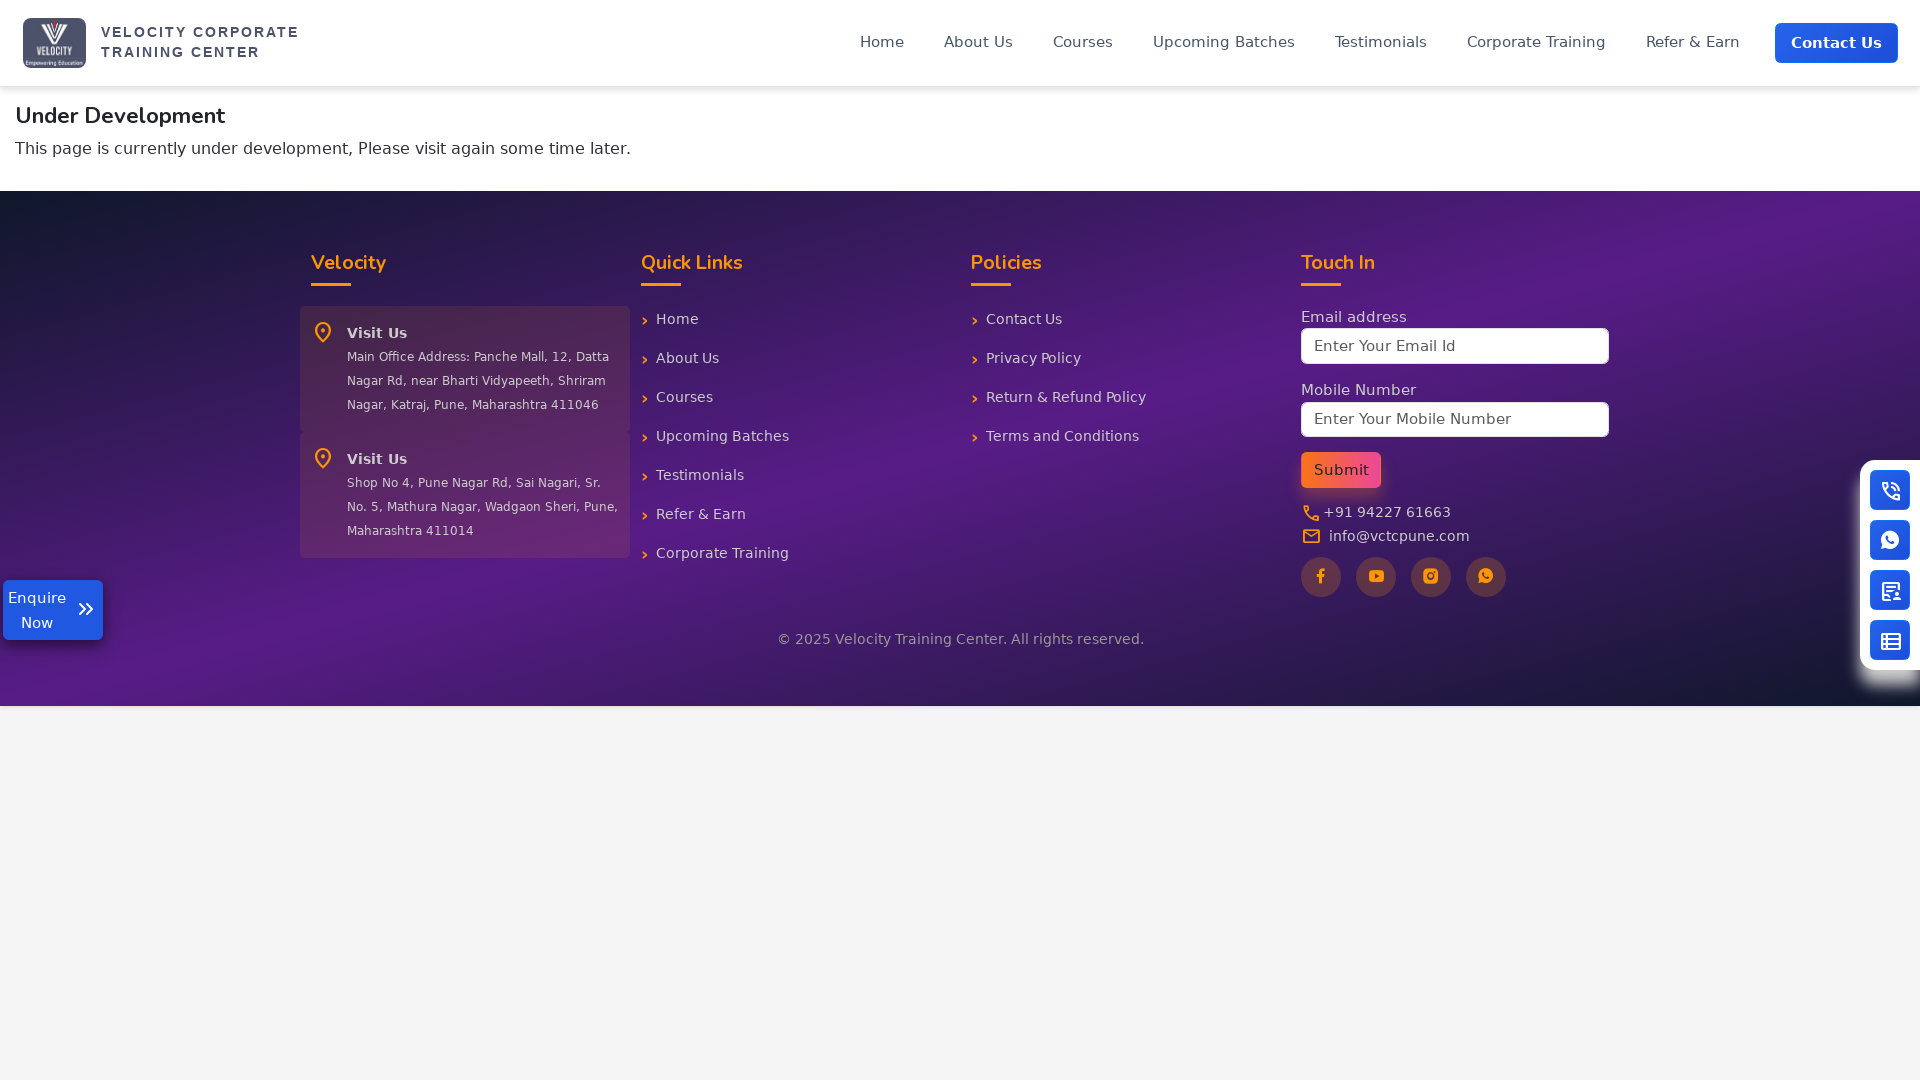

Page loaded successfully (domcontentloaded event fired)
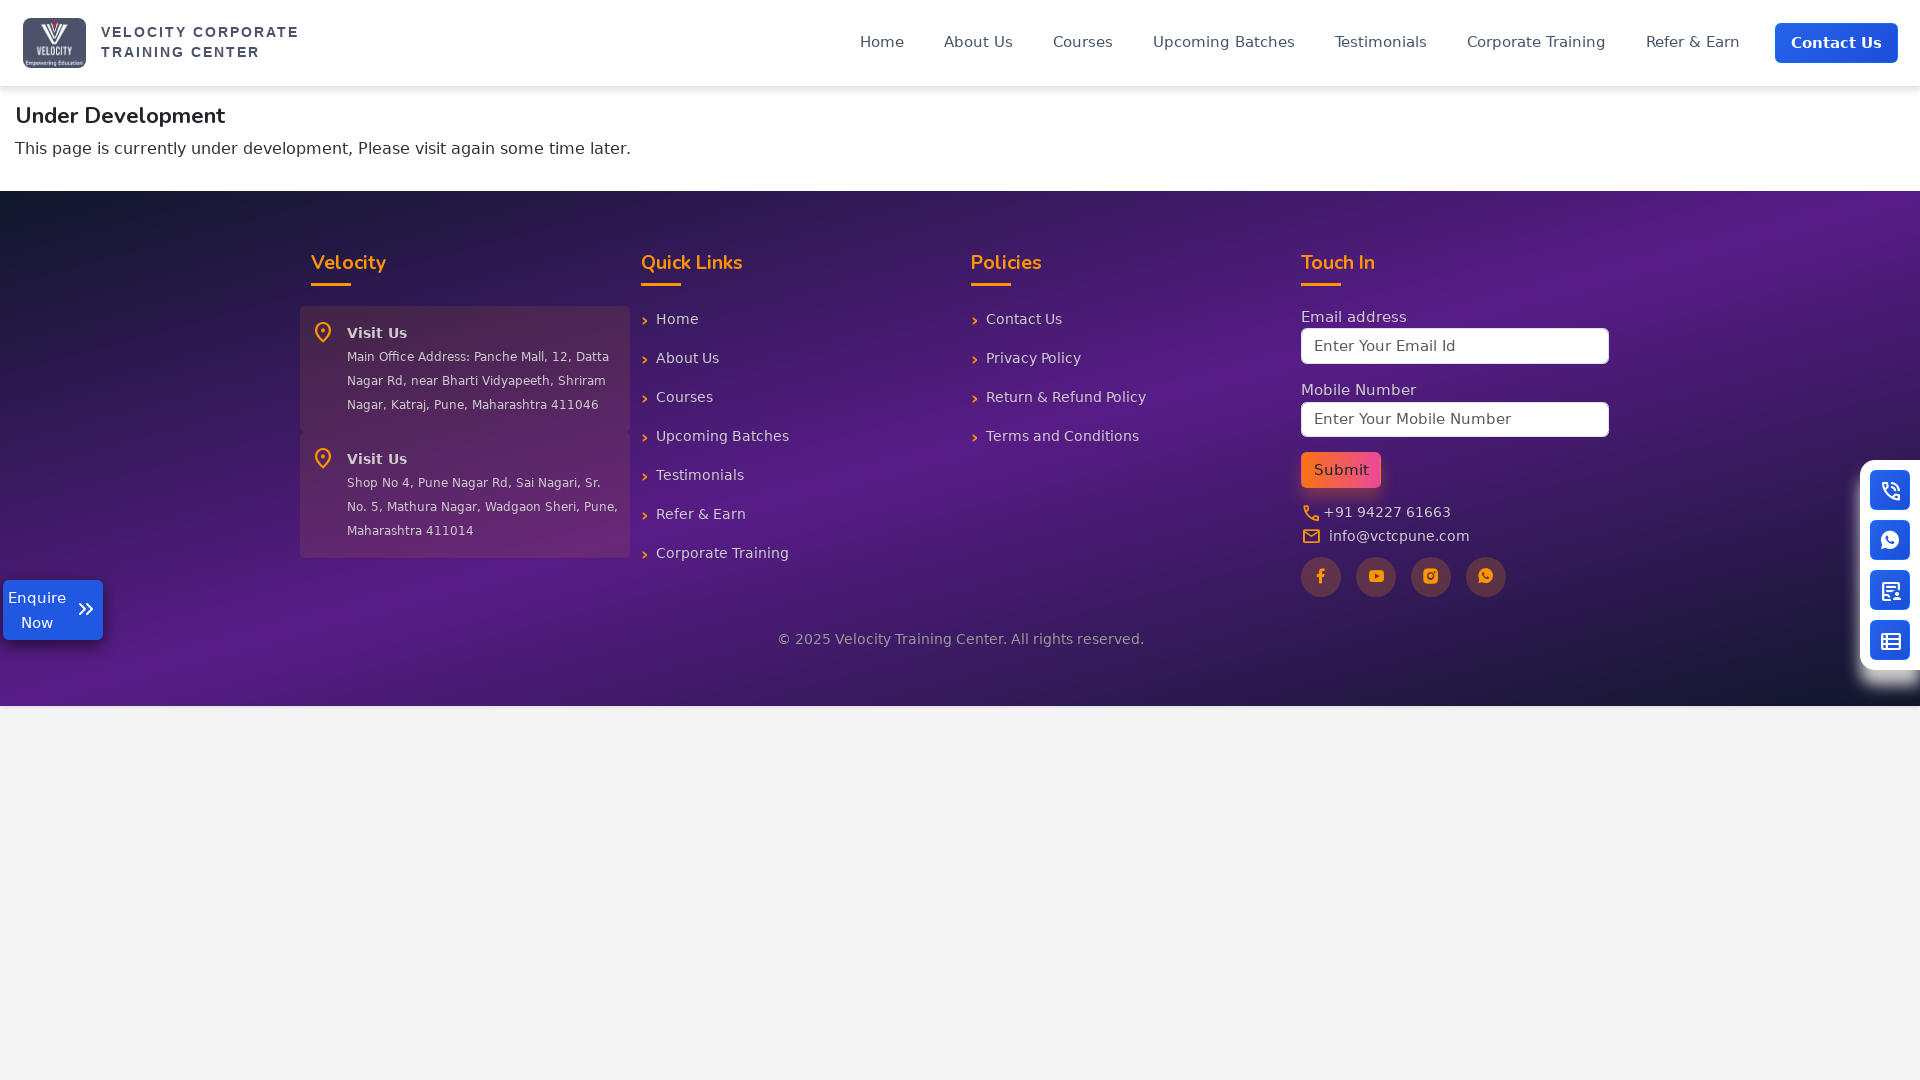

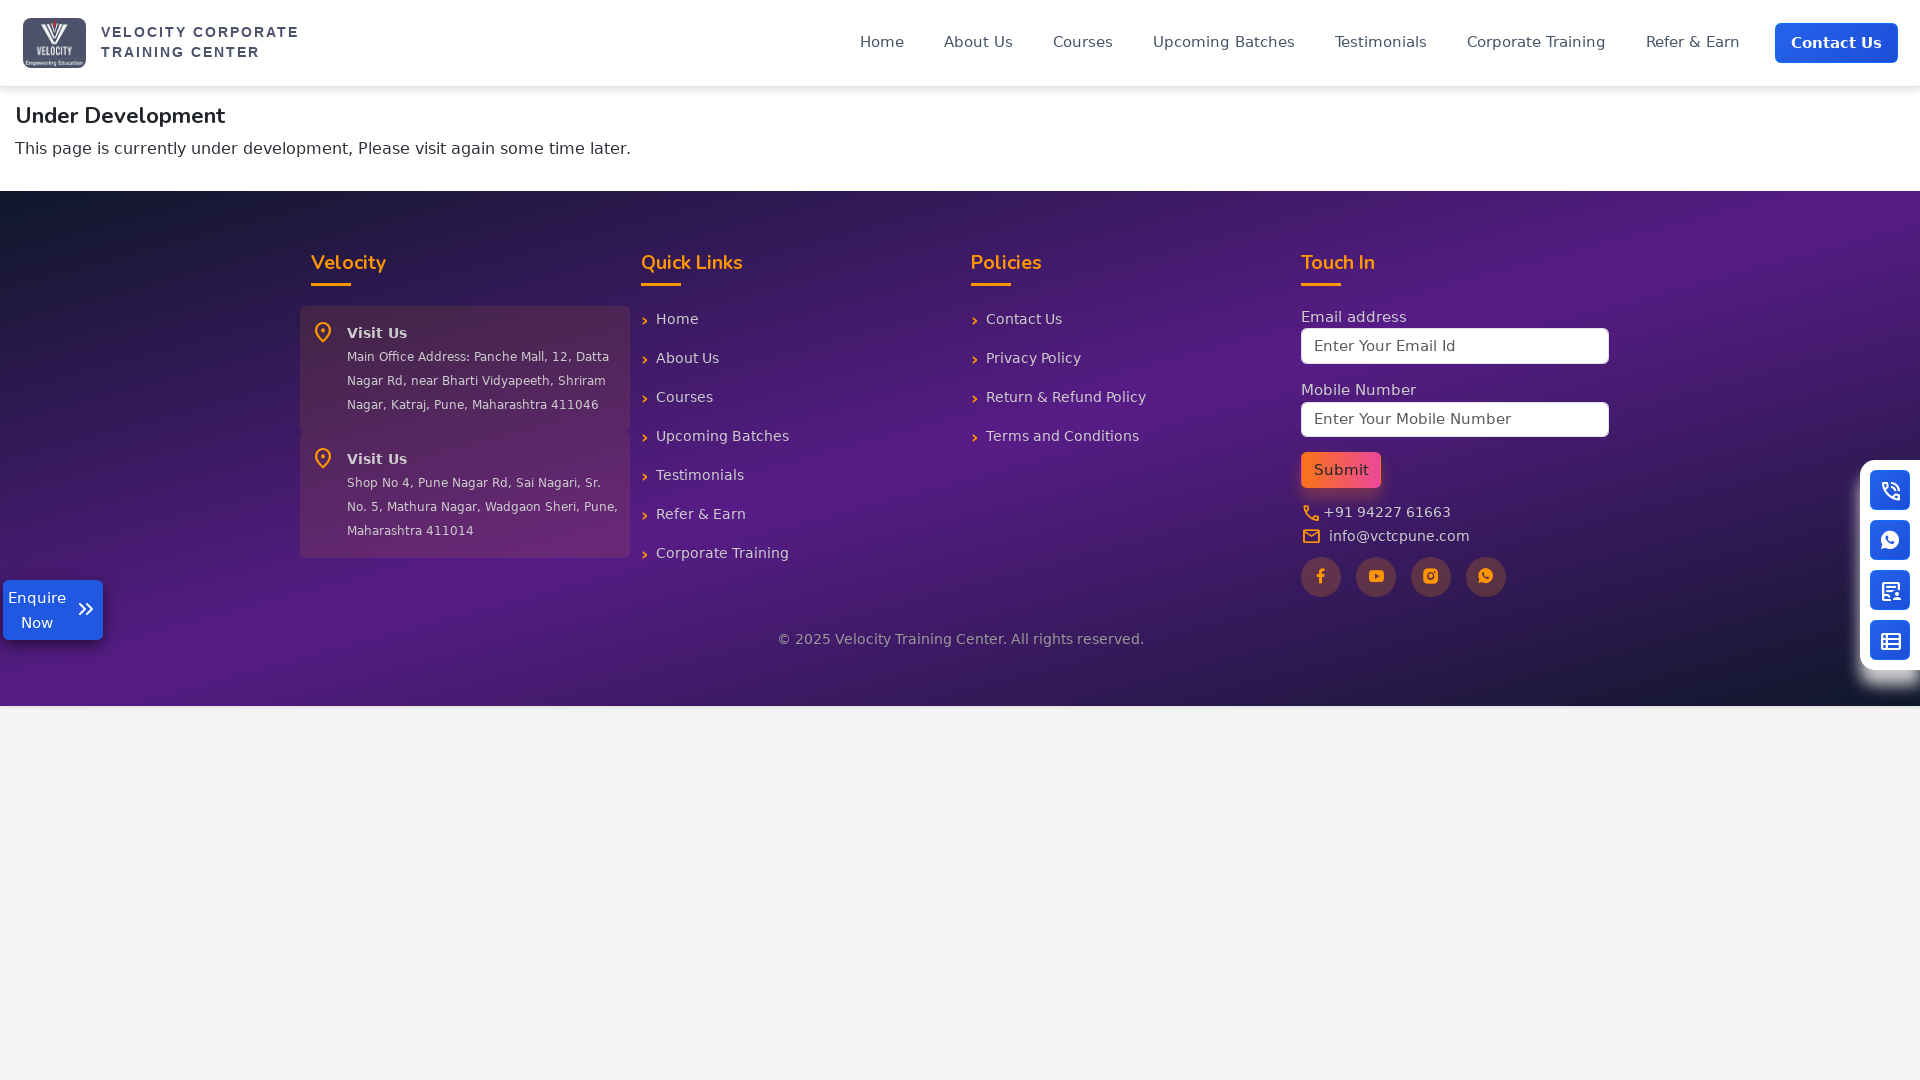